Tests date picker by setting date range values (from and to dates) using JavaScript execution

Starting URL: https://demos.telerik.com/aspnet-ajax/datepicker/overview/defaultcs.aspx

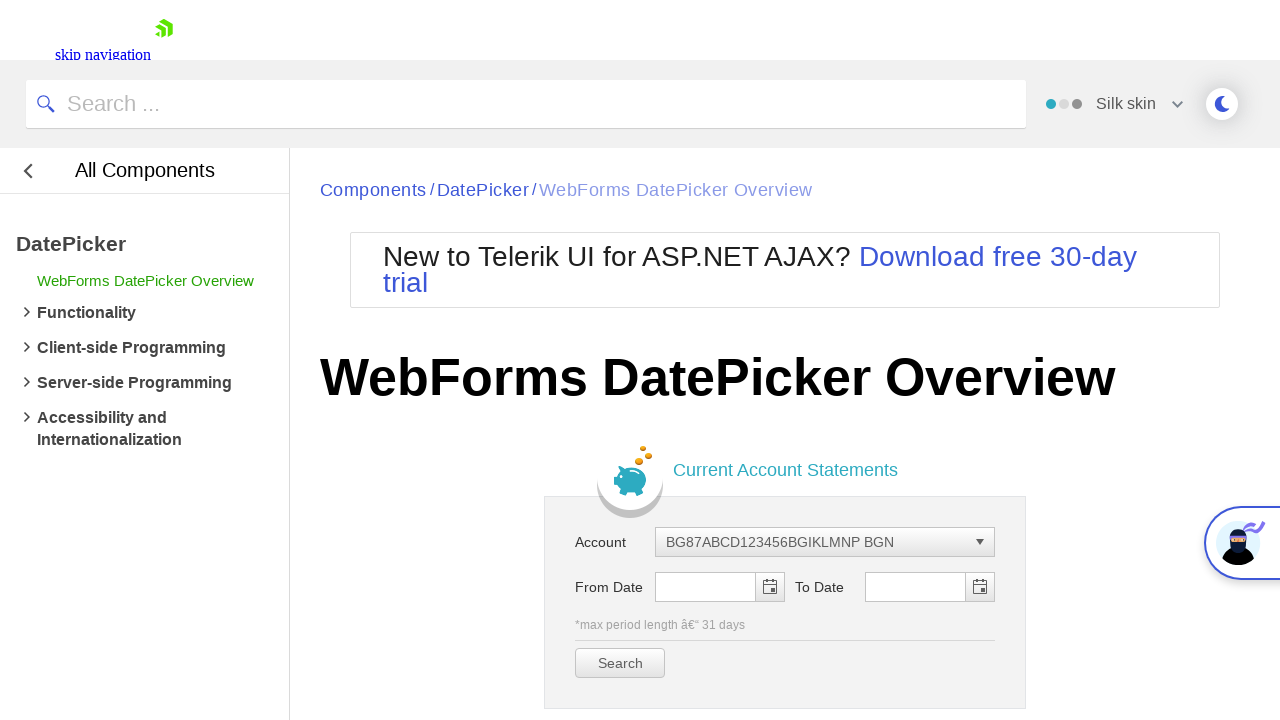

Waited for first date picker input to be visible
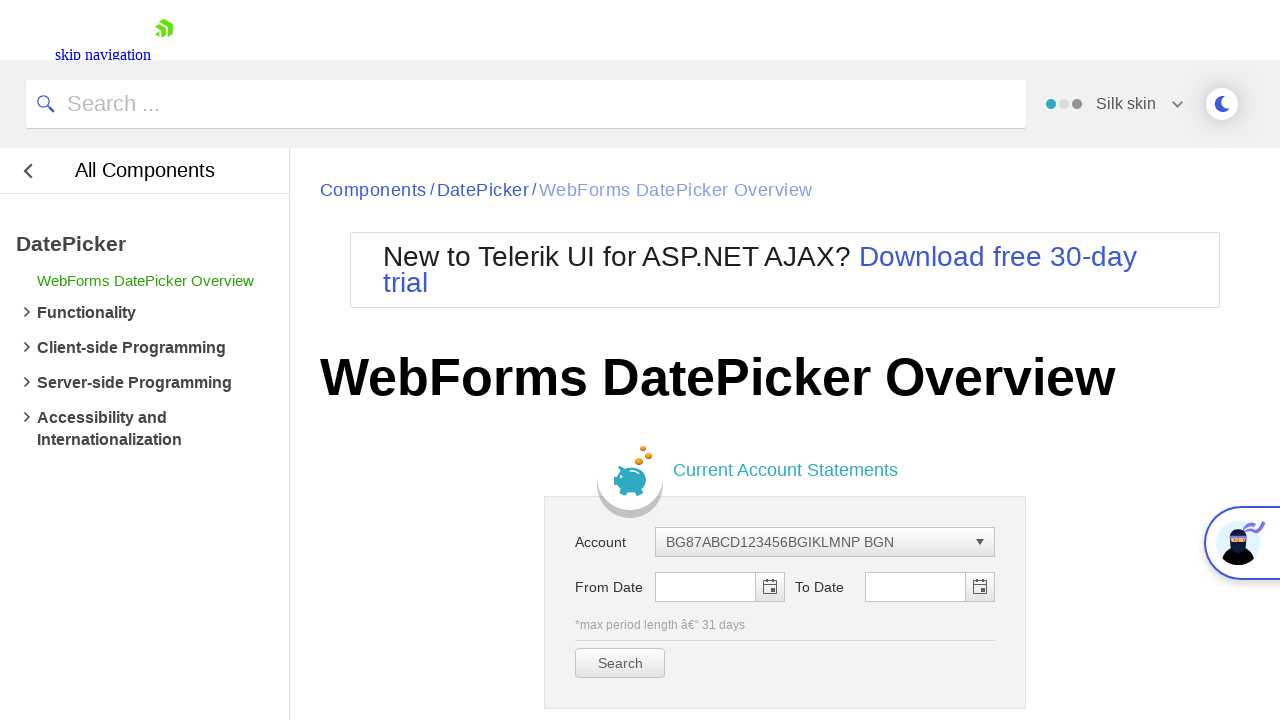

Waited for second date picker input to be visible
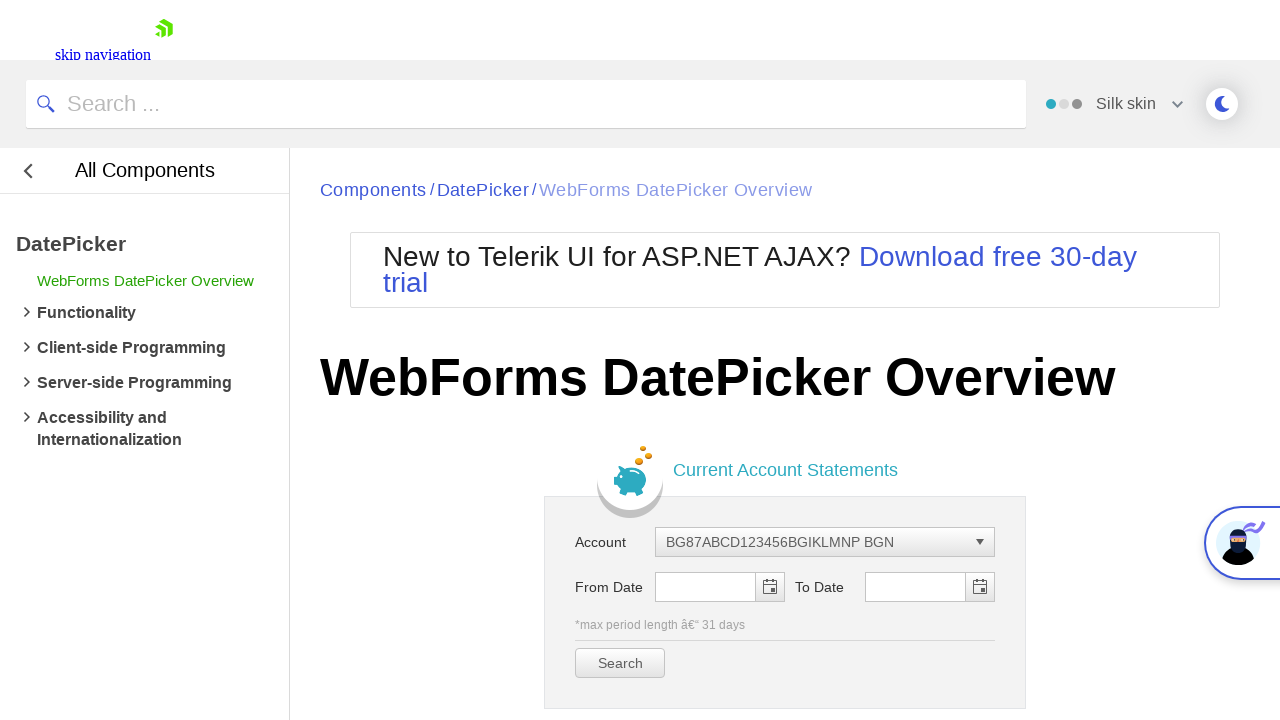

Set date range values using JavaScript - from date: 21/12/2020, to date: 01/01/2026
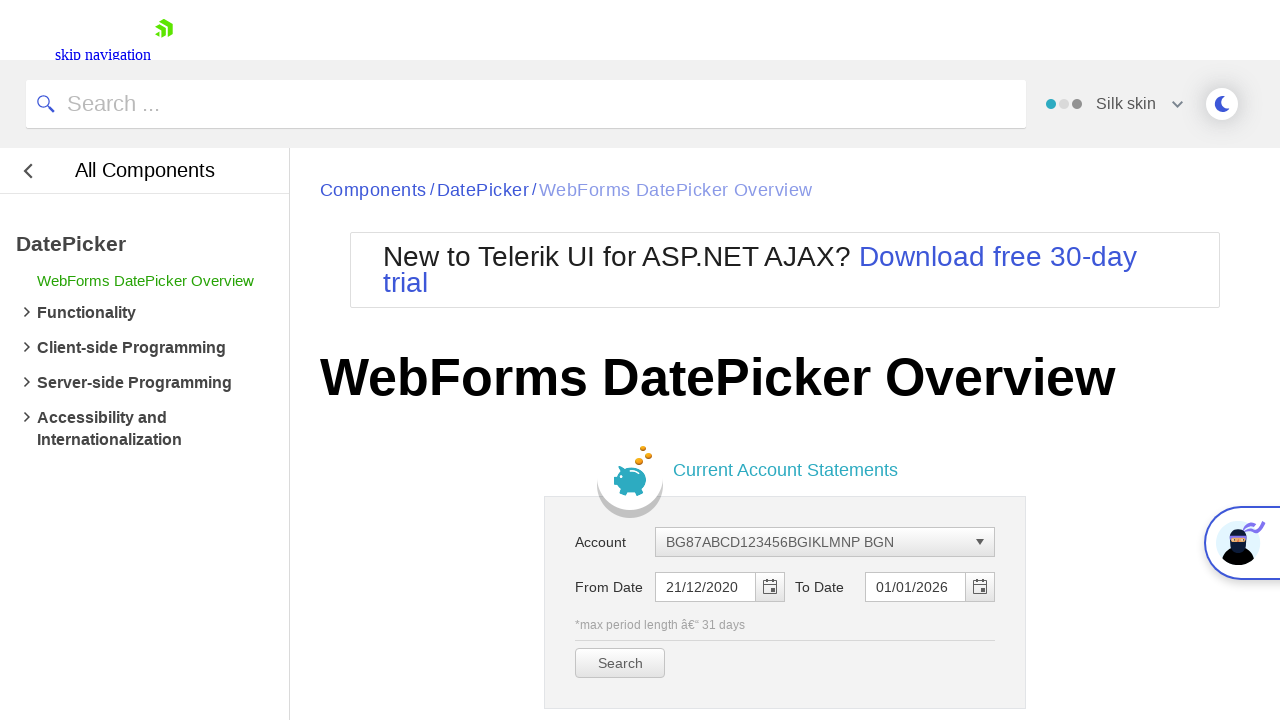

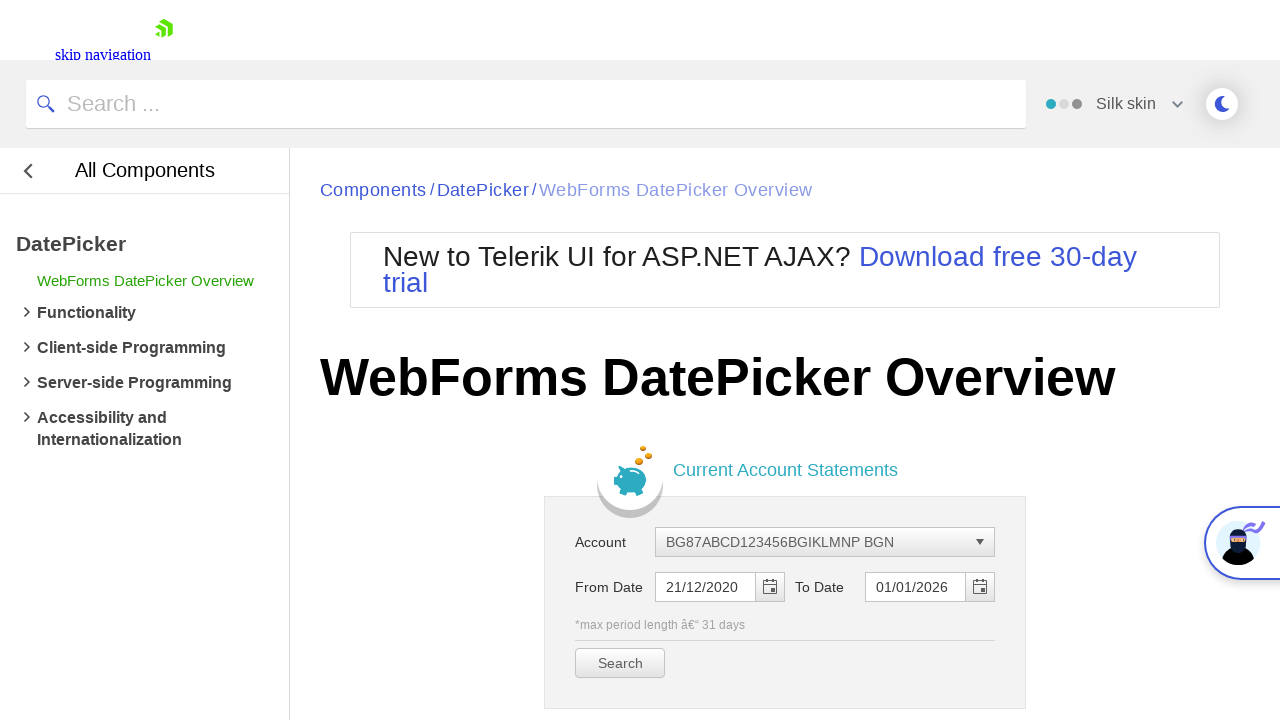